Tests drag and drop functionality by dragging column A to column B on a demo page

Starting URL: https://the-internet.herokuapp.com/drag_and_drop

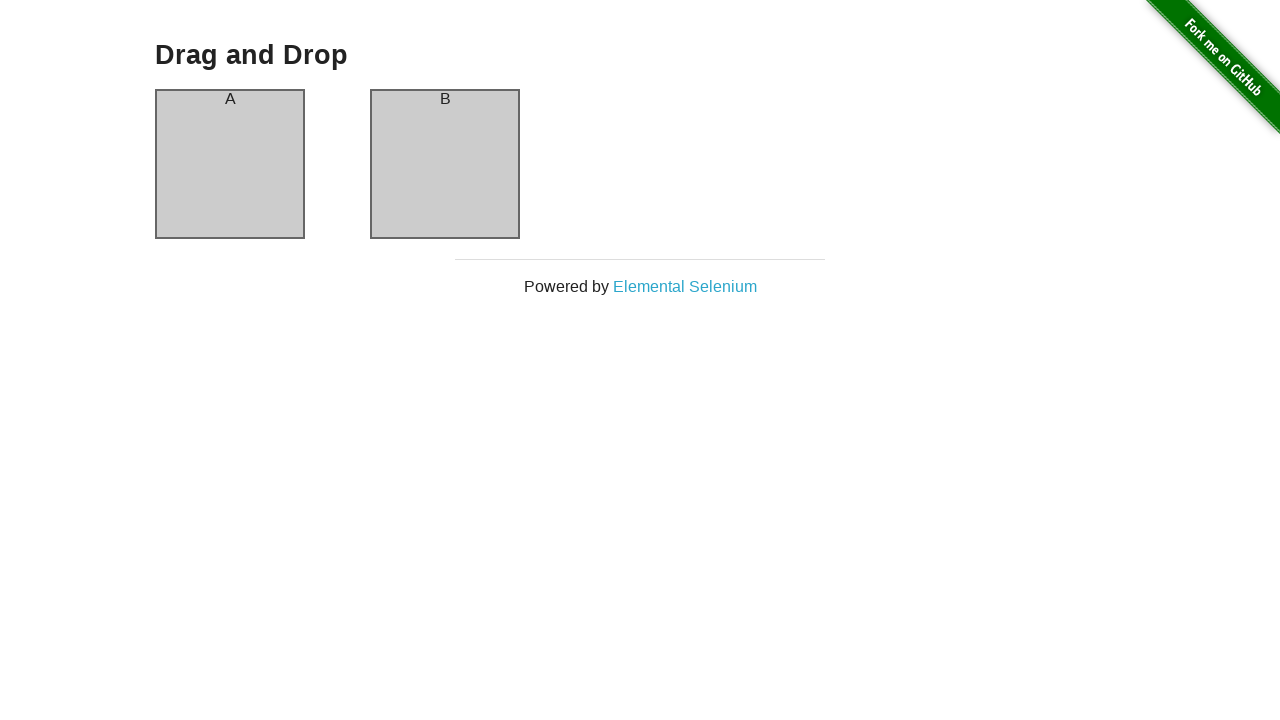

Waited for column A element to be available
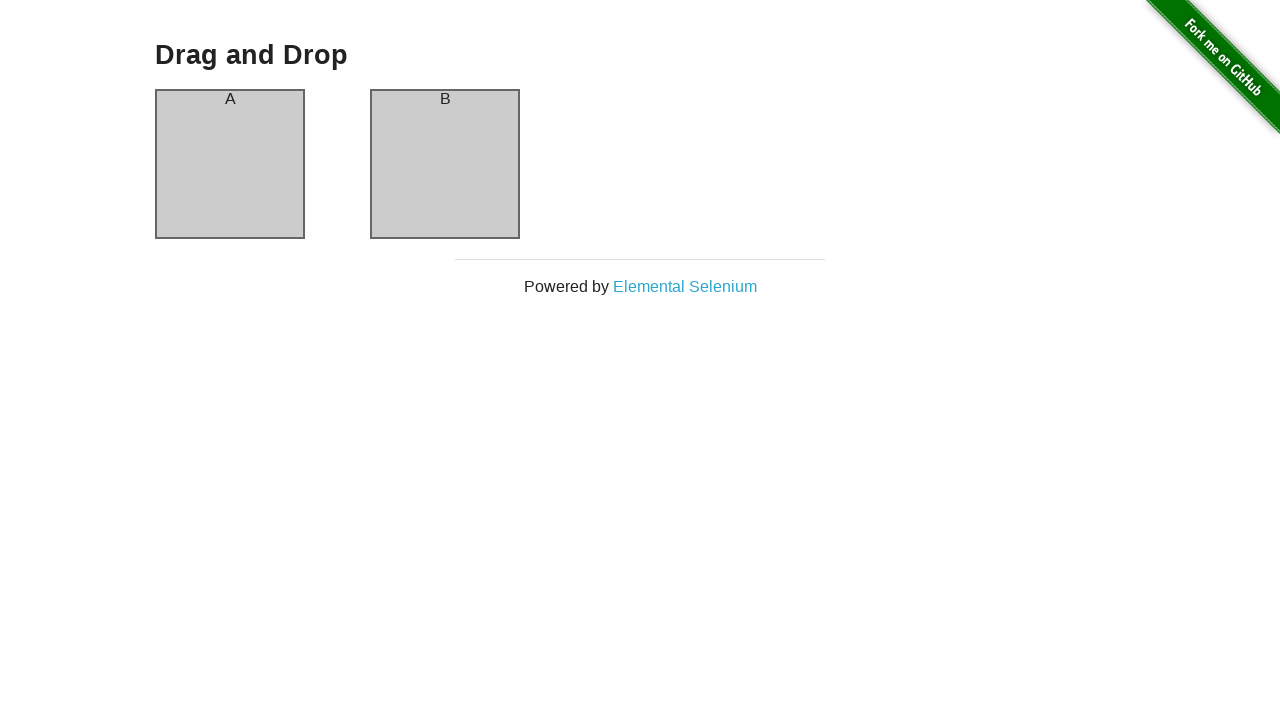

Waited for column B element to be available
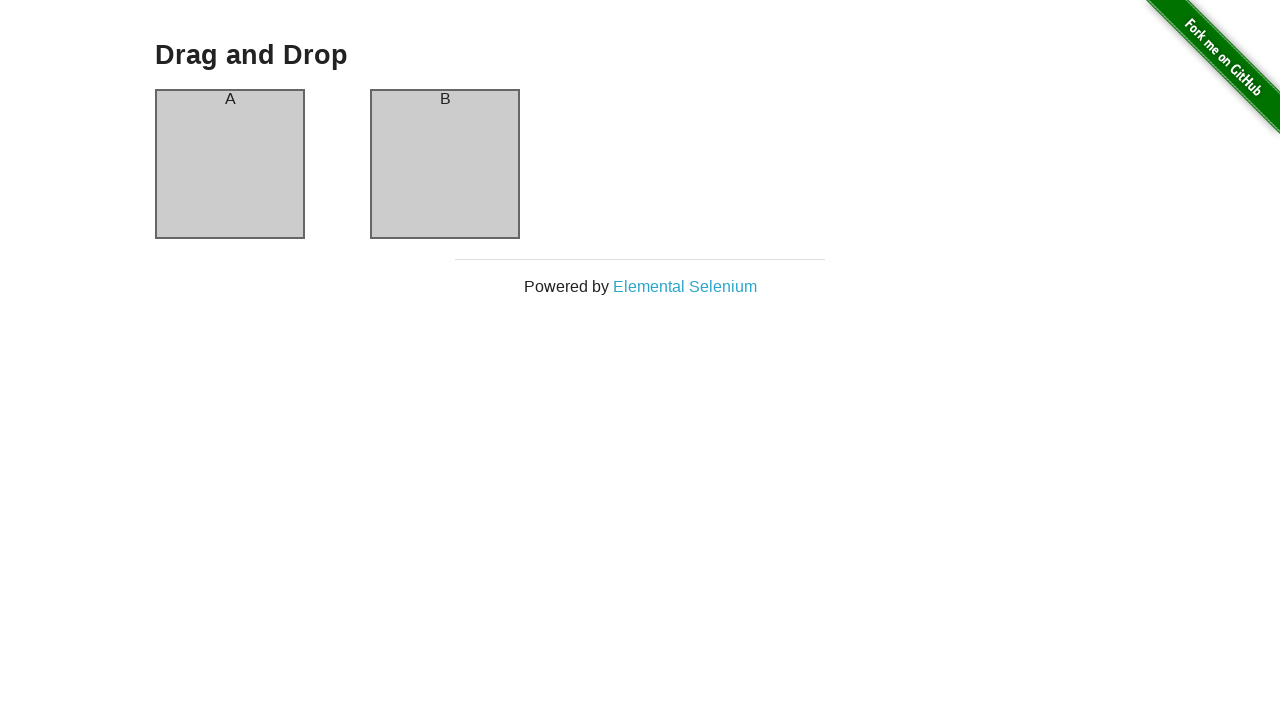

Located column A element
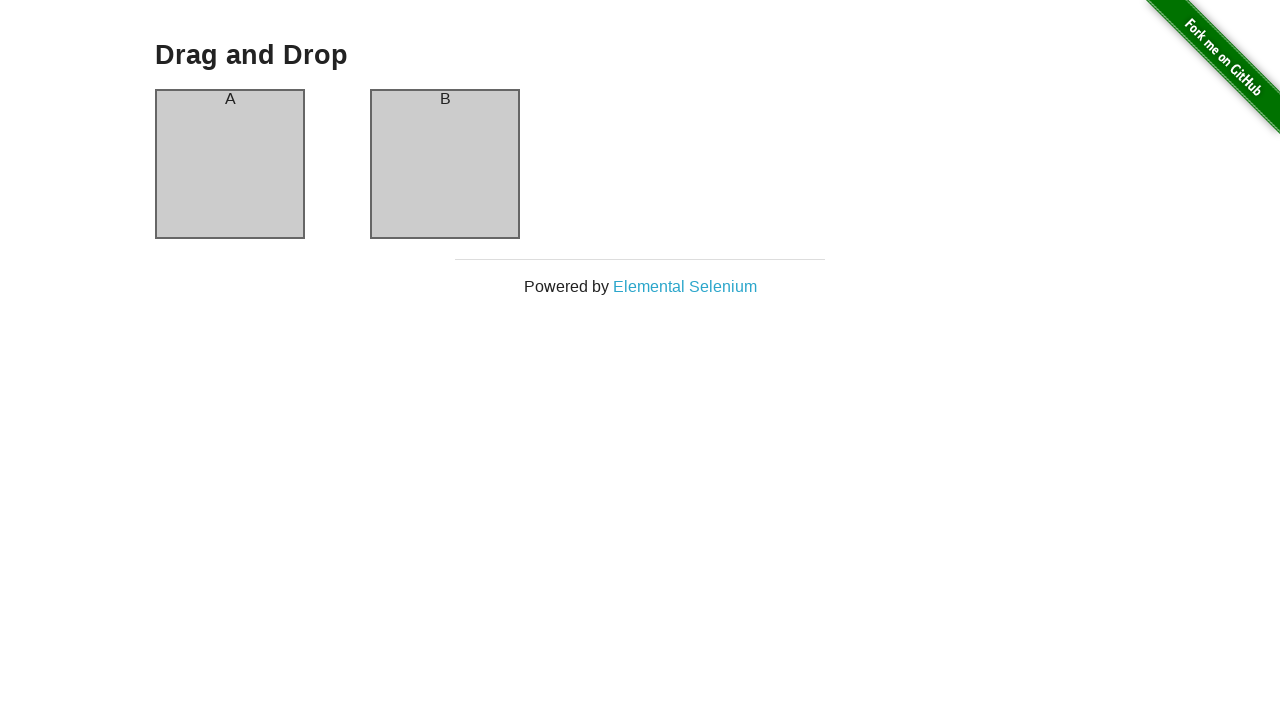

Located column B element
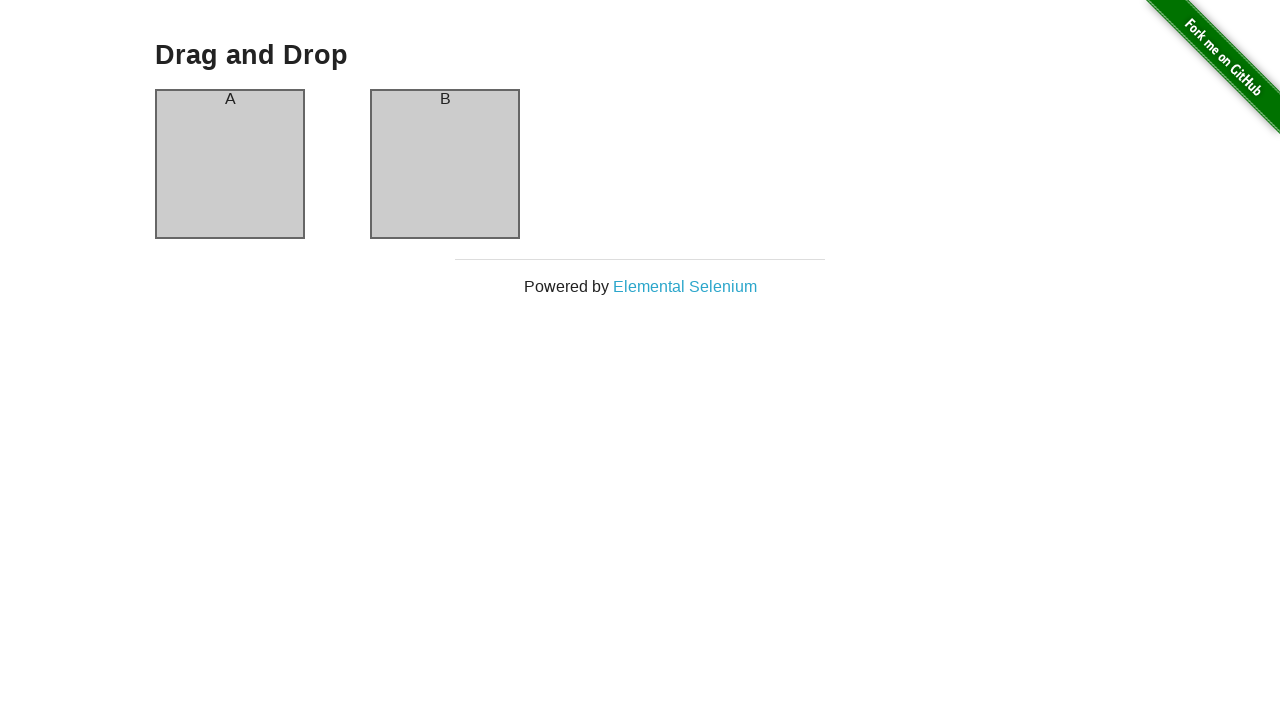

Dragged column A to column B at (445, 164)
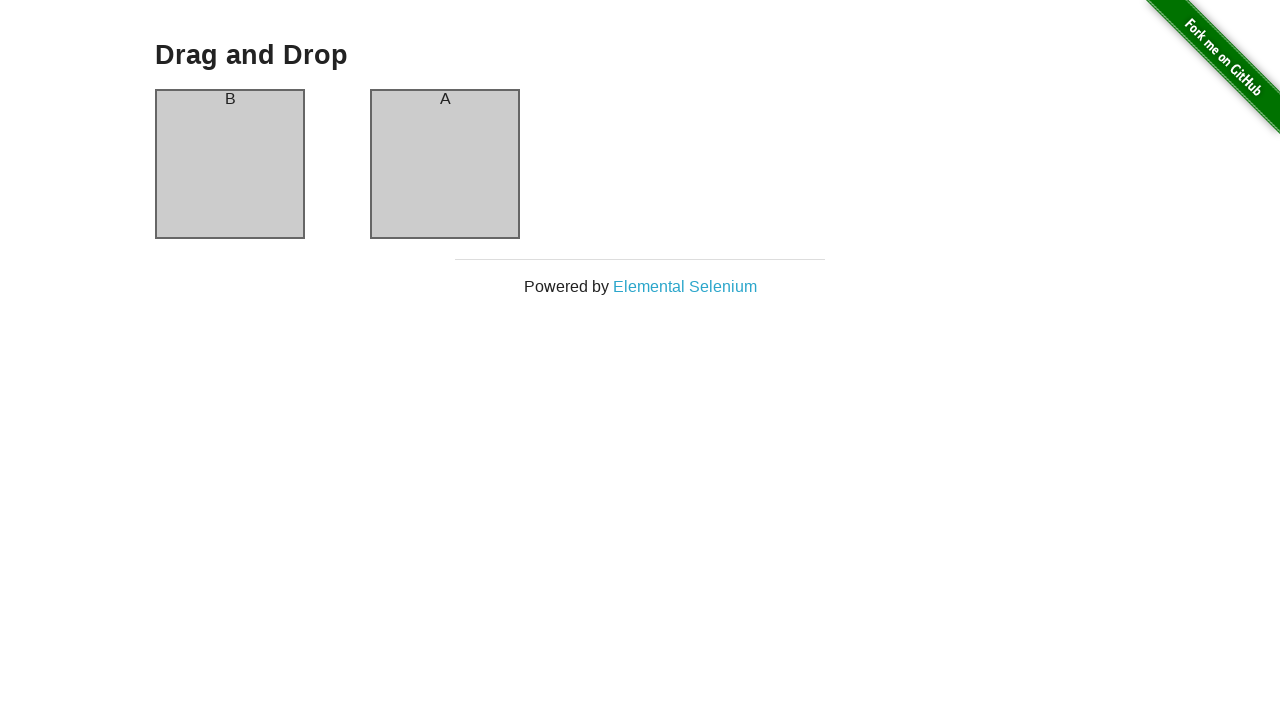

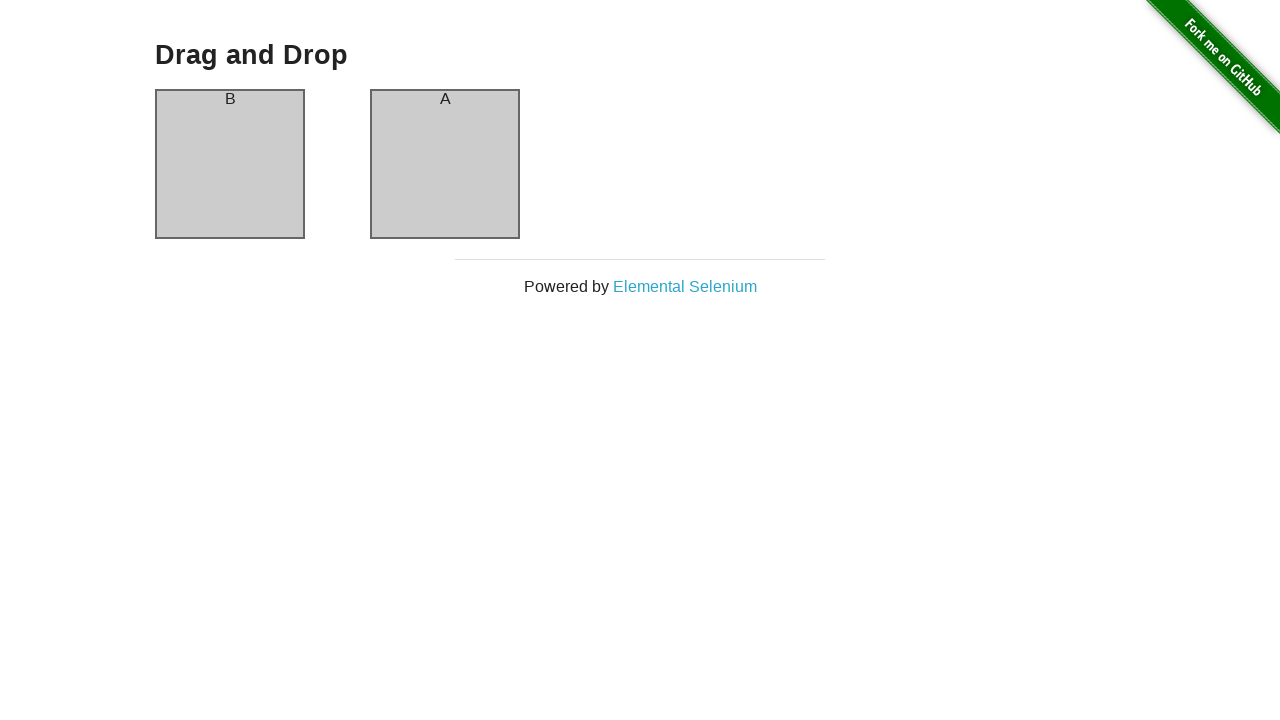